Tests contact form validation by submitting with incomplete and invalid data, then verifying error messages and success scenarios

Starting URL: https://jupiter.cloud.planittesting.com/#/

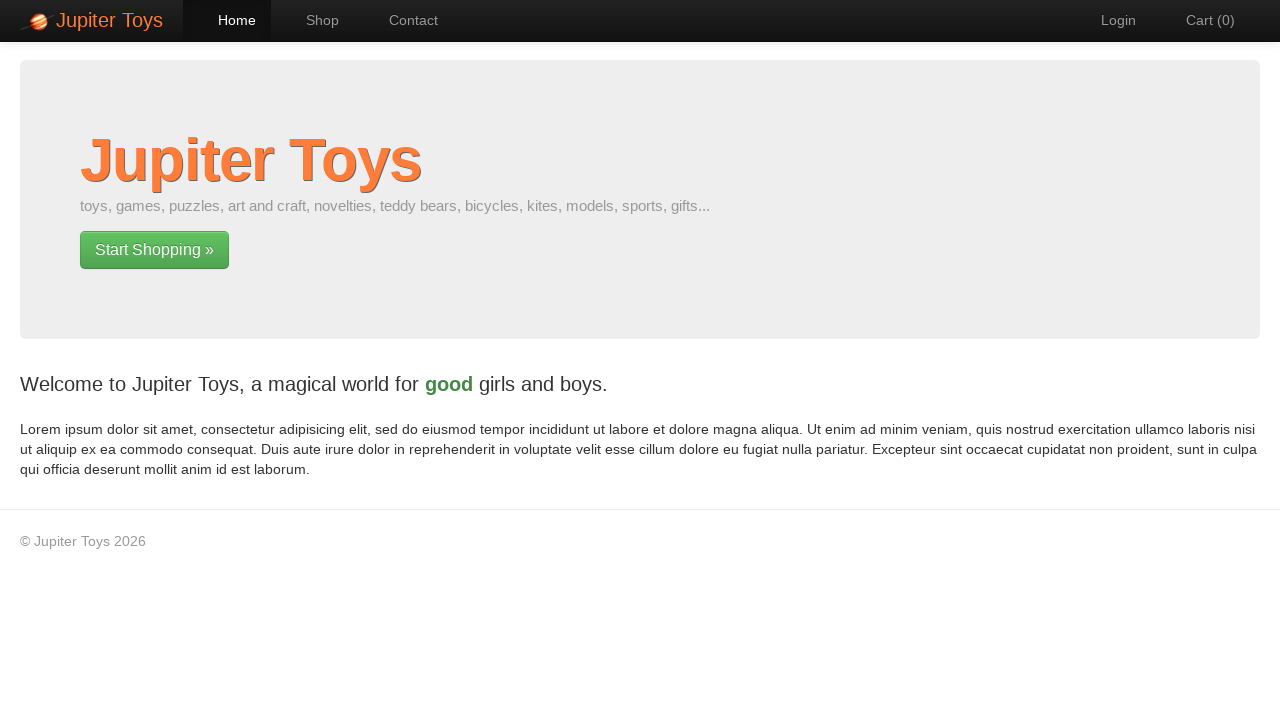

Clicked on 'Contact' navigation link at (404, 20) on #nav-contact
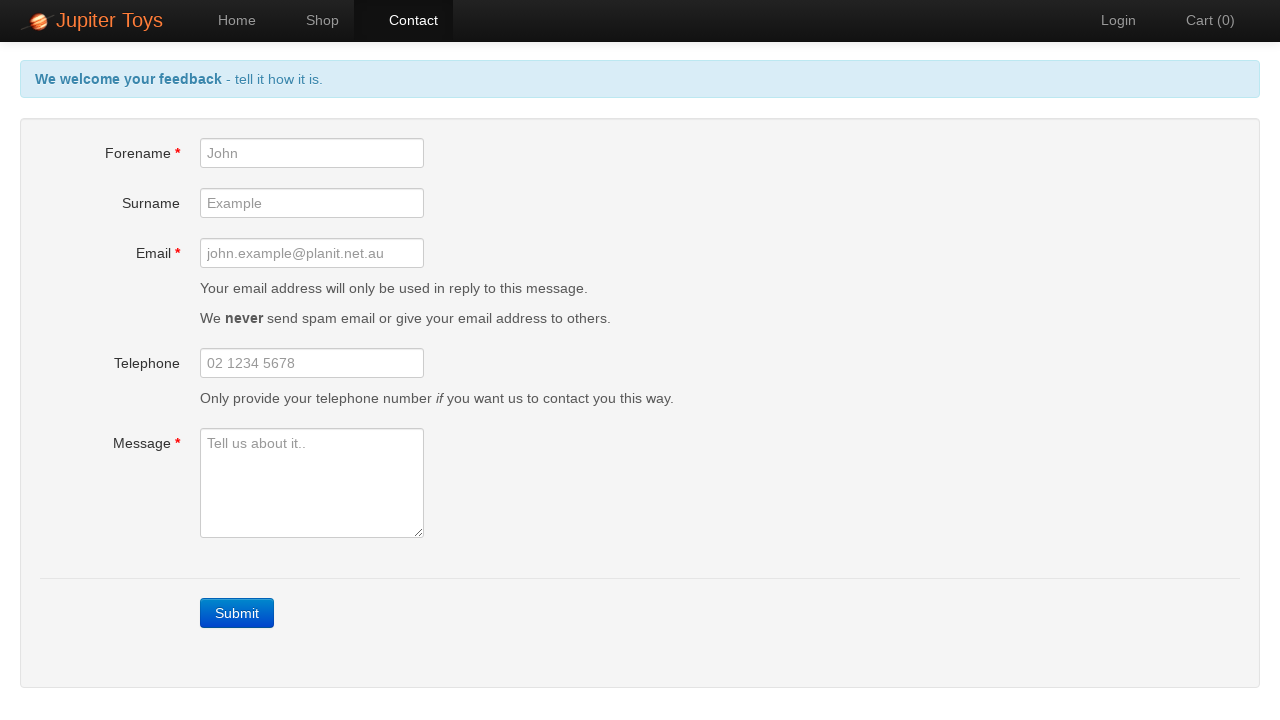

Filled forename field with 'Joseph' on #forename
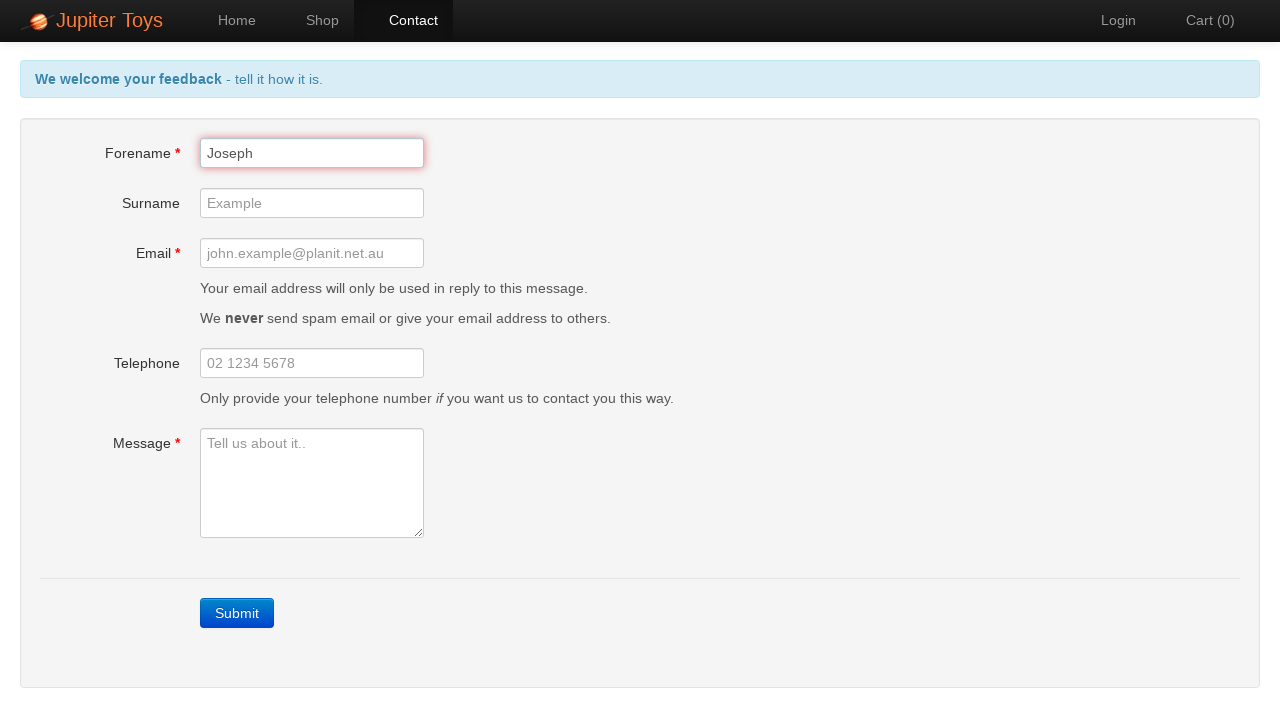

Filled surname field with 'Joestar' on #surname
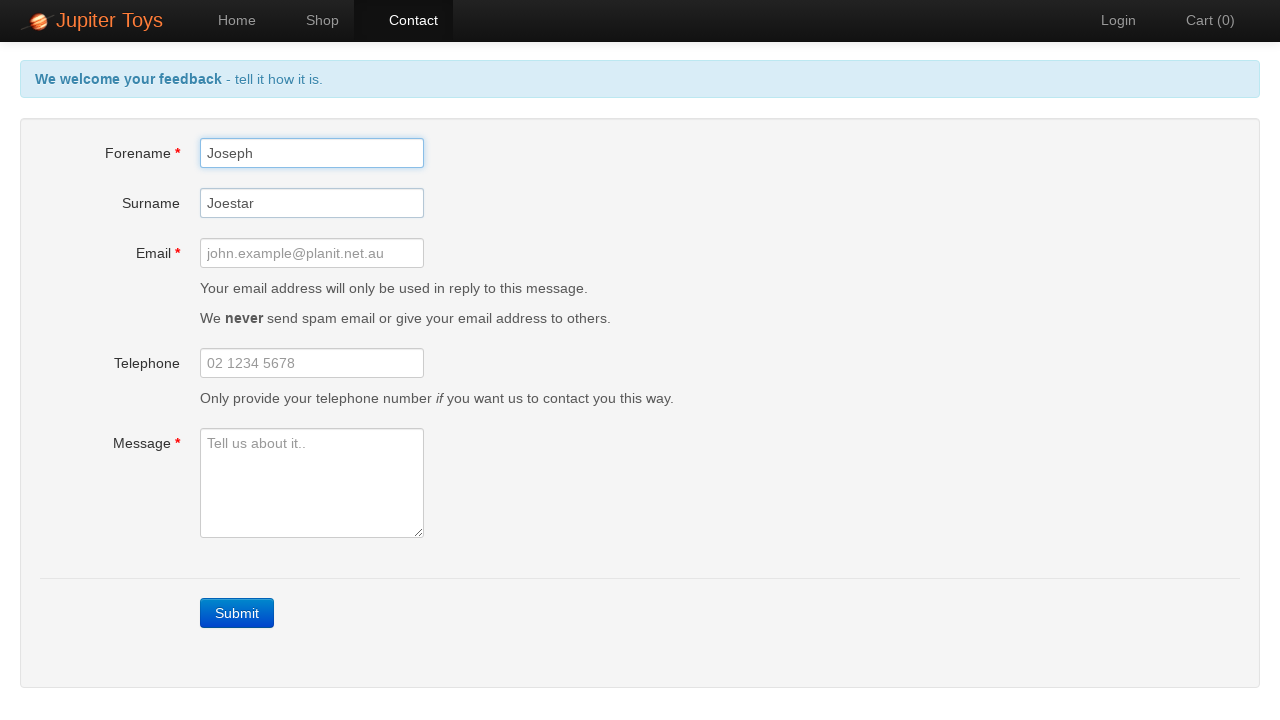

Filled email field with invalid format 'Hermit@.com' on #email
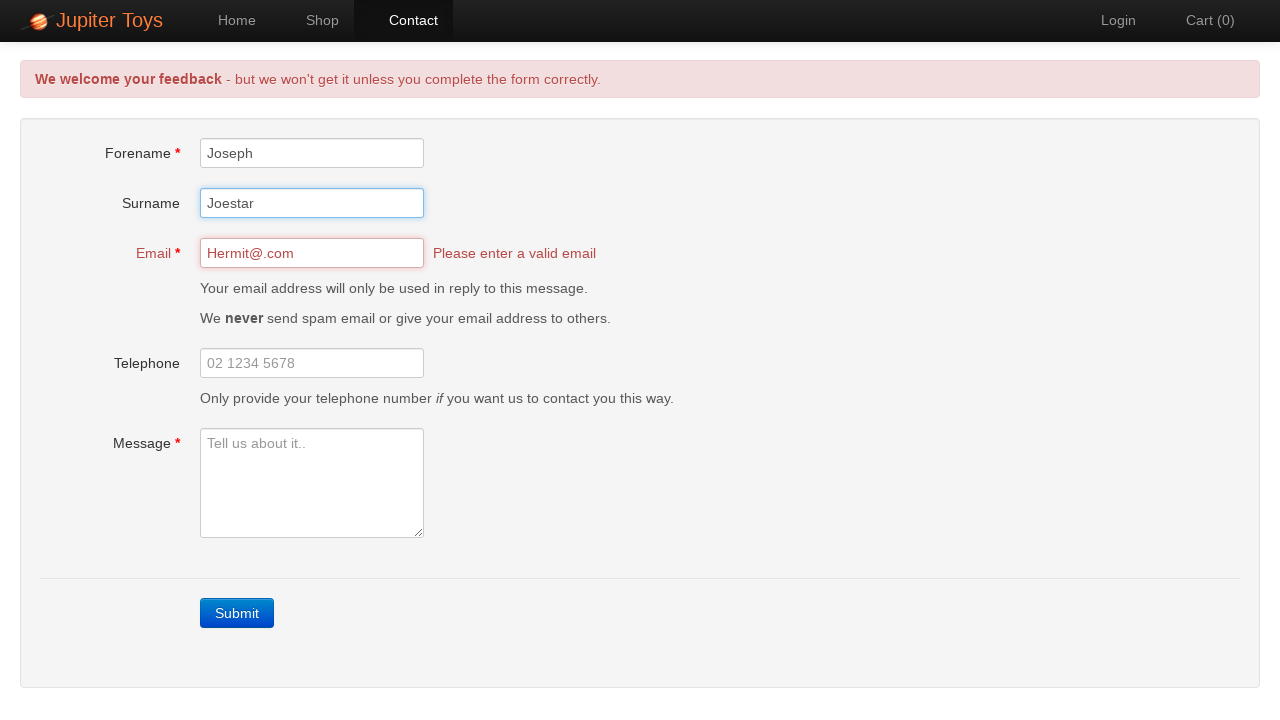

Clicked on message field without filling it at (312, 483) on #message
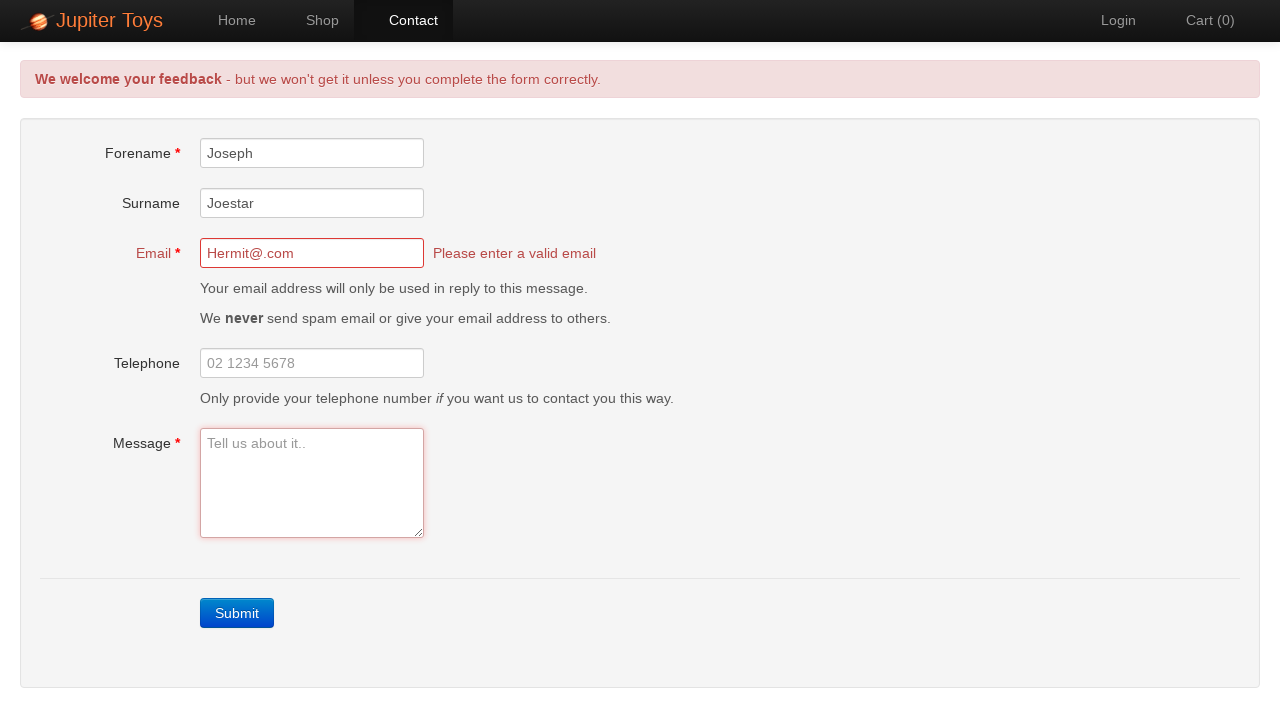

Clicked Submit button to trigger validation errors at (237, 613) on a:has-text("Submit")
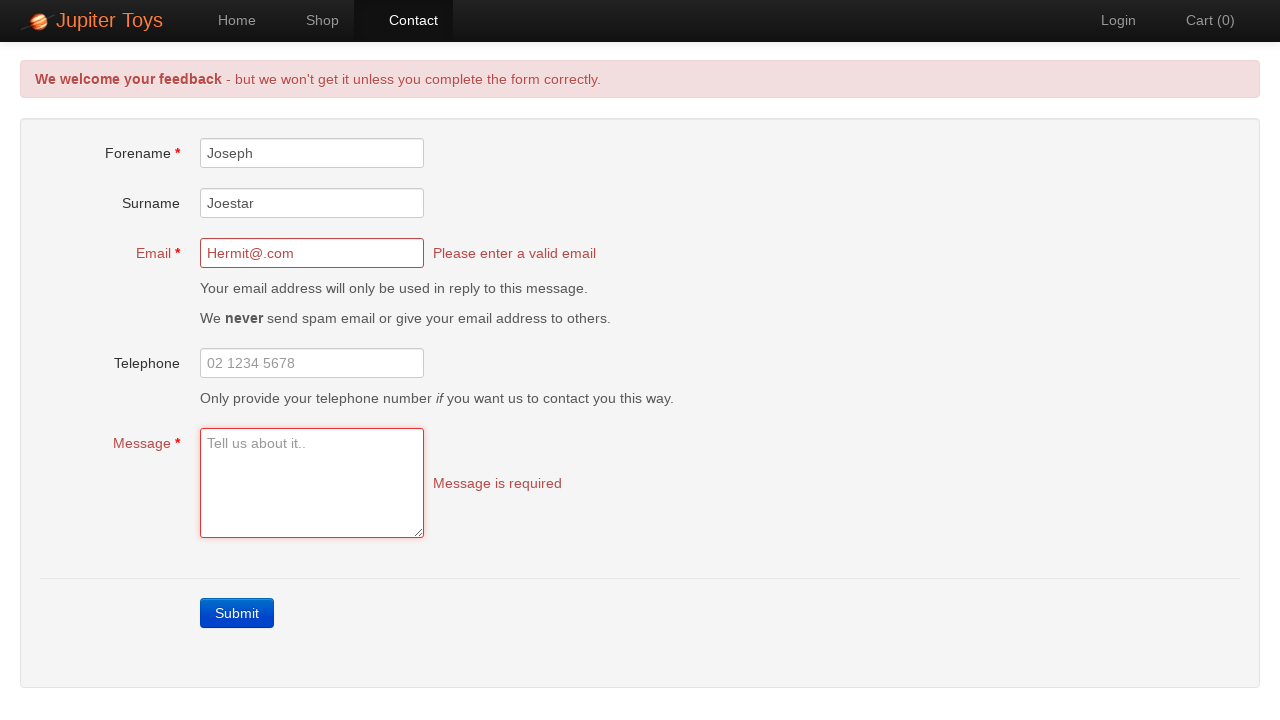

Email error message appeared
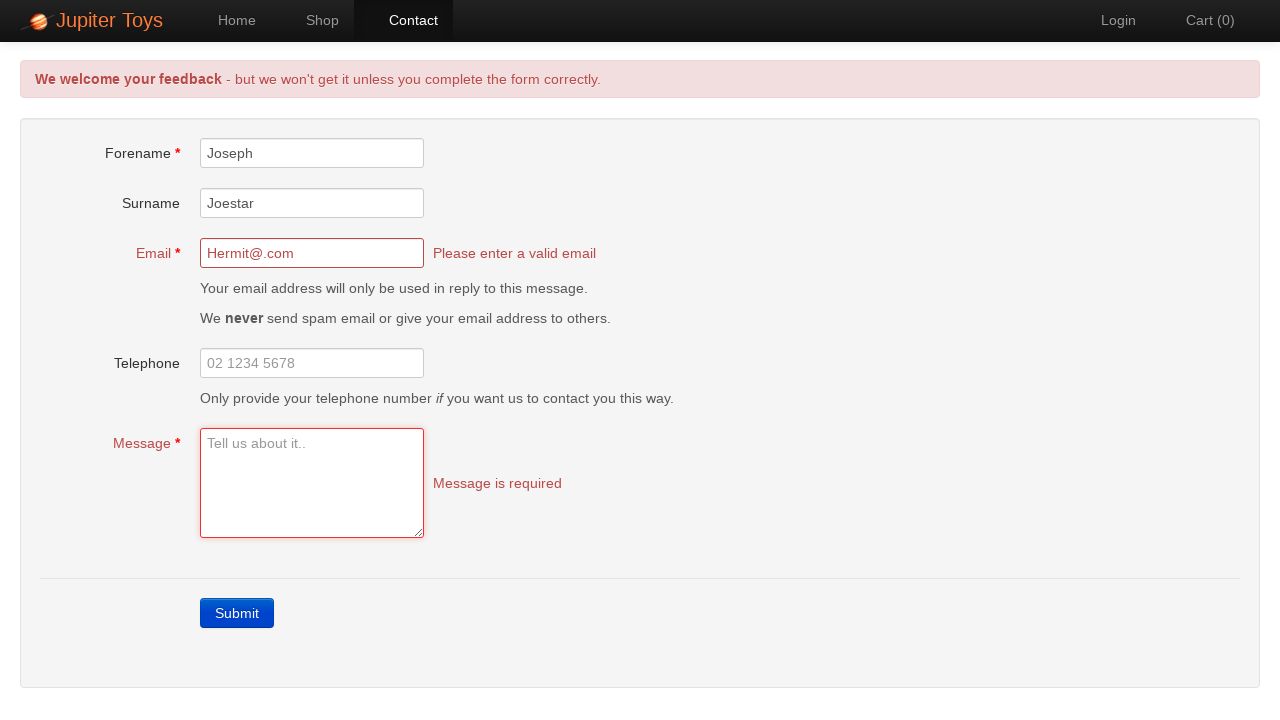

Message error message appeared
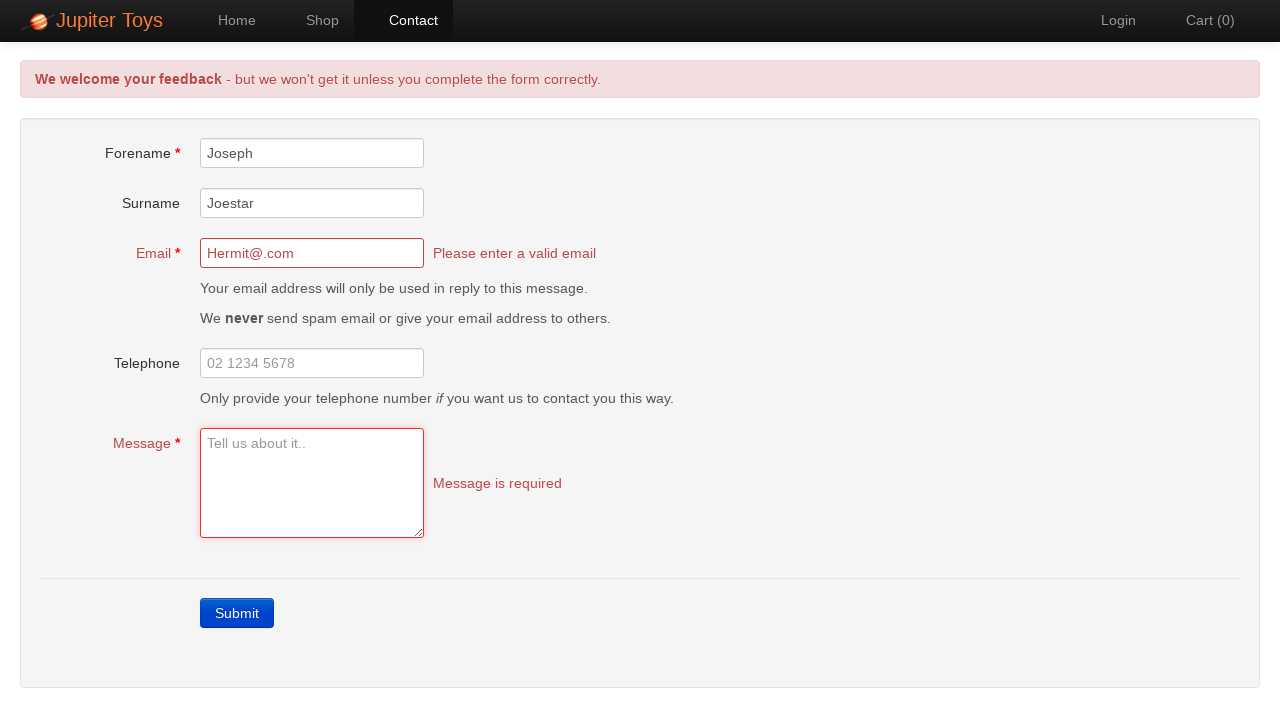

Alert error message appeared
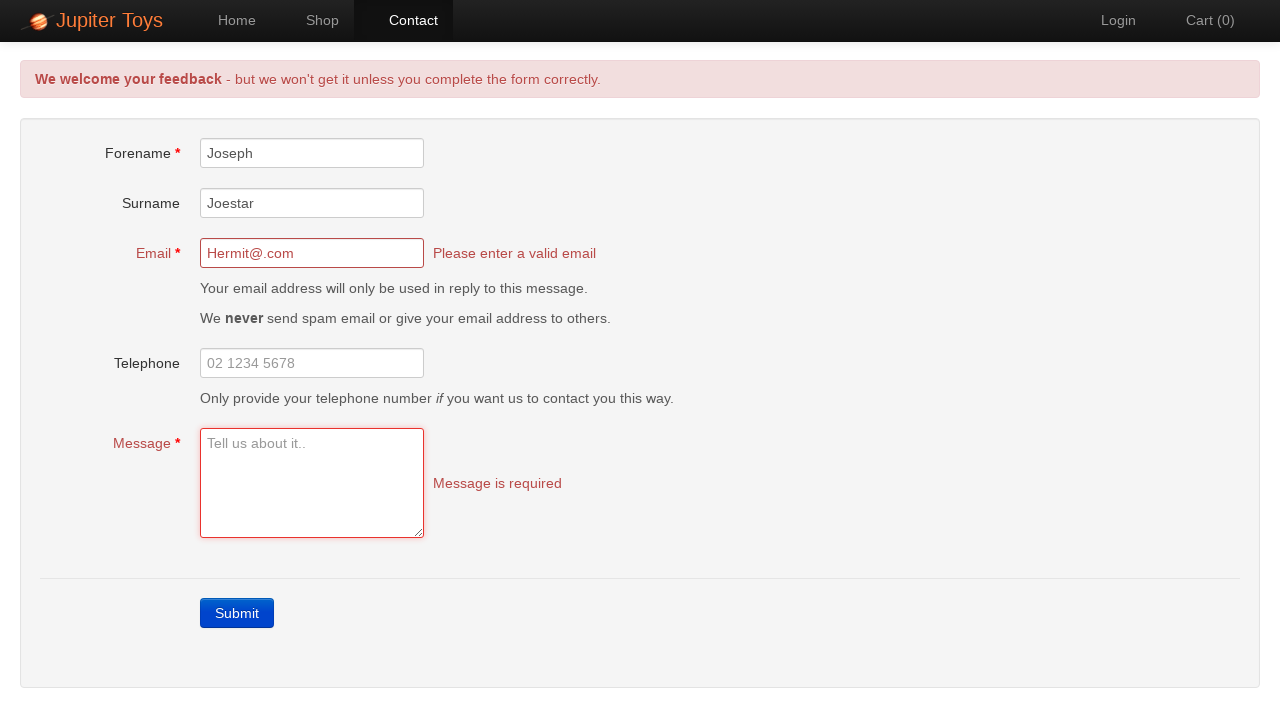

Filled message field with regex-like text on #message
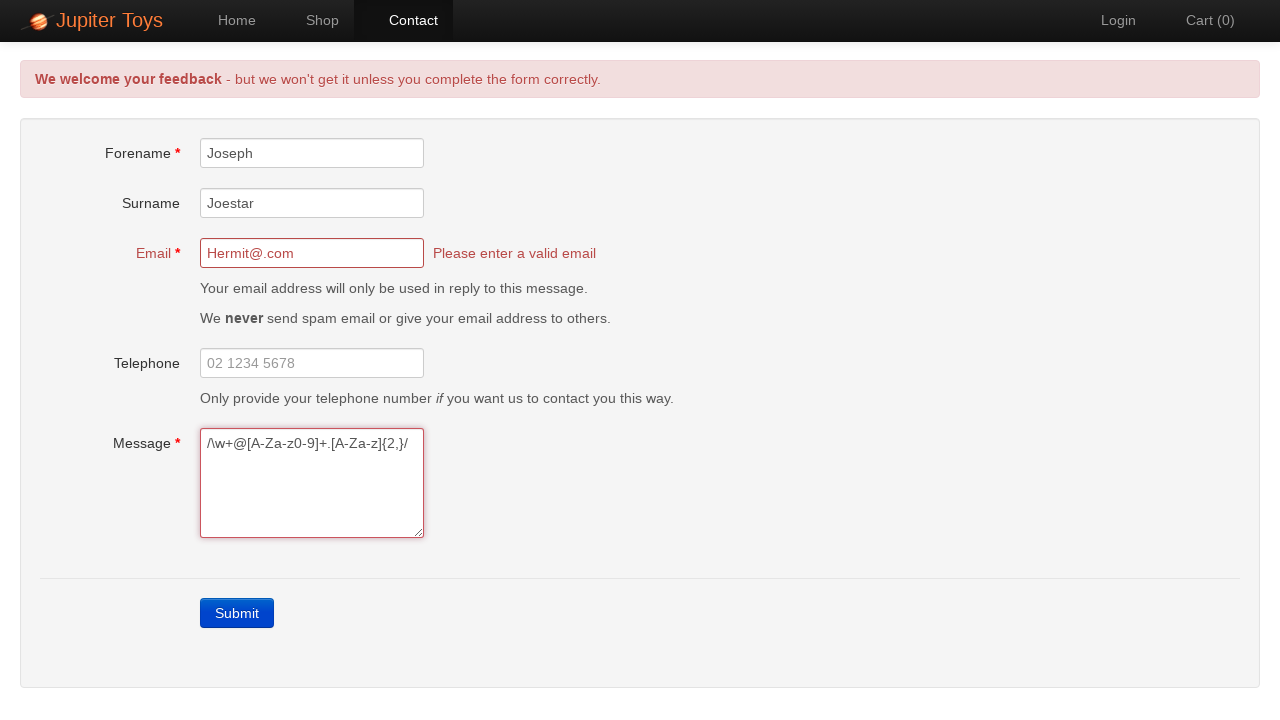

Clicked Submit button again to attempt successful submission at (237, 613) on a:has-text("Submit")
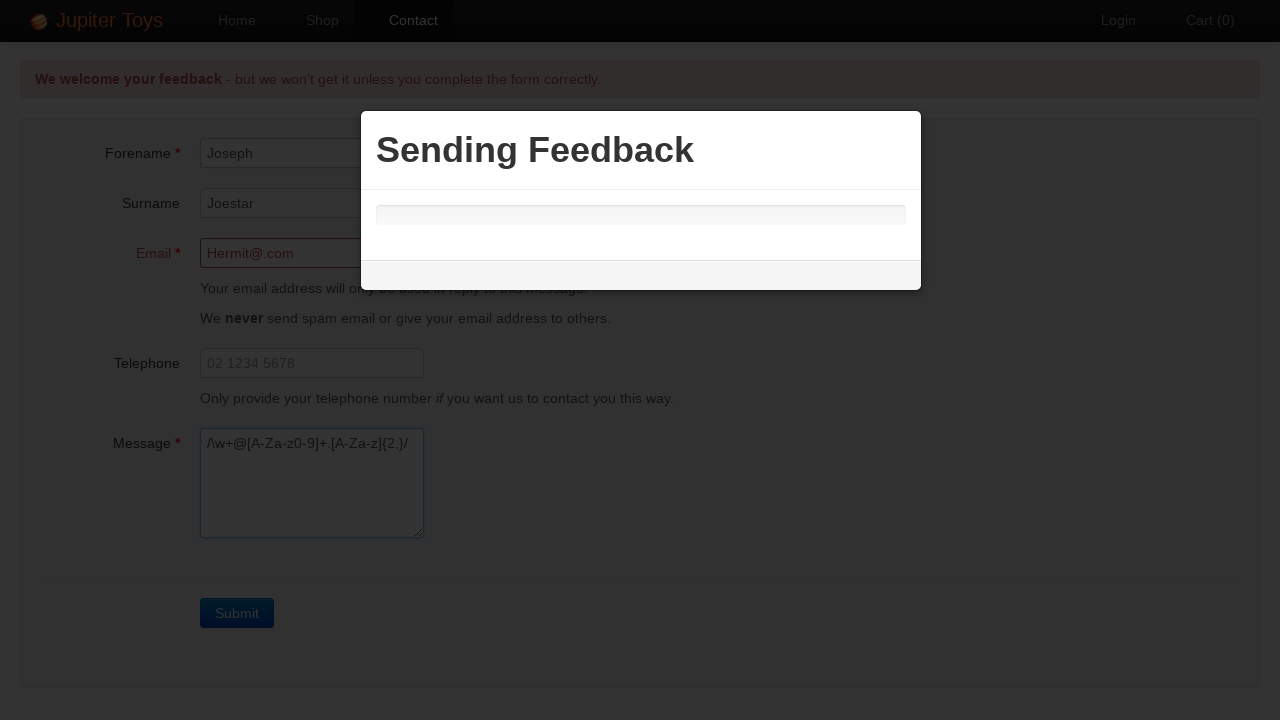

Success message appeared, confirming form submission was successful
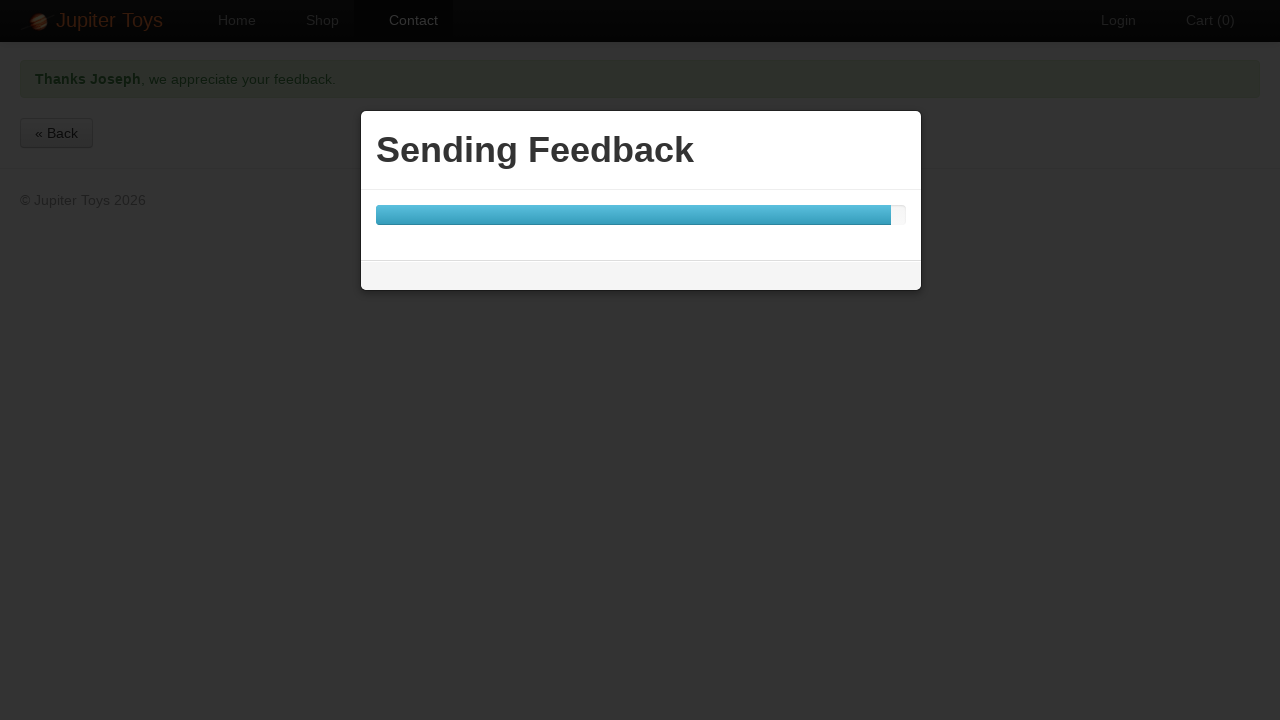

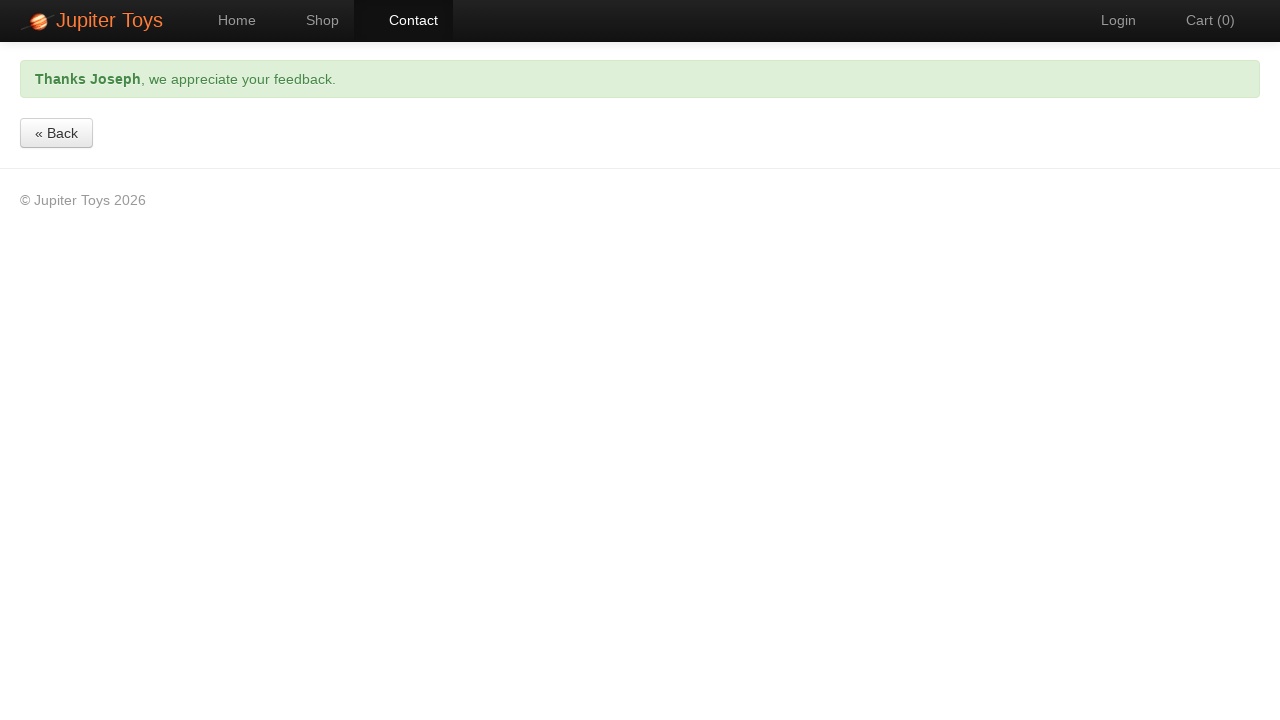